Tests clicking a button by finding it using its ID selector

Starting URL: https://testeroprogramowania.github.io/selenium/basics.html

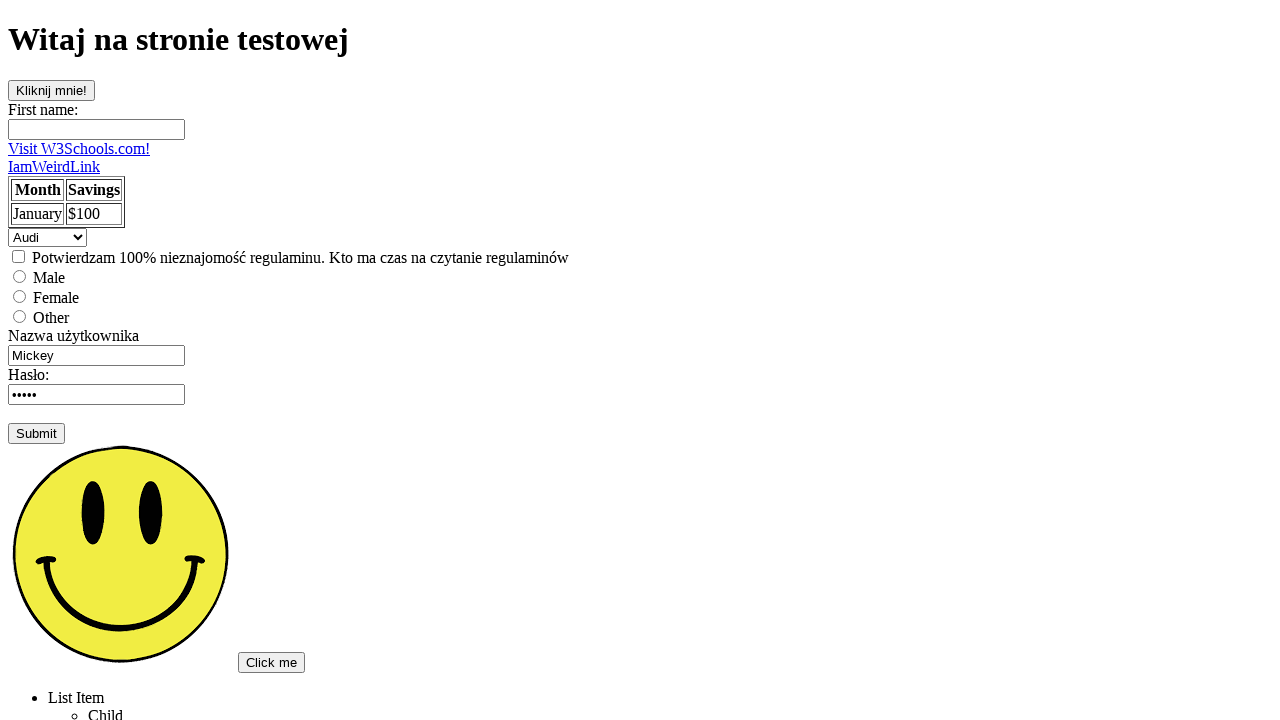

Clicked button with ID 'clickOnMe' at (52, 90) on #clickOnMe
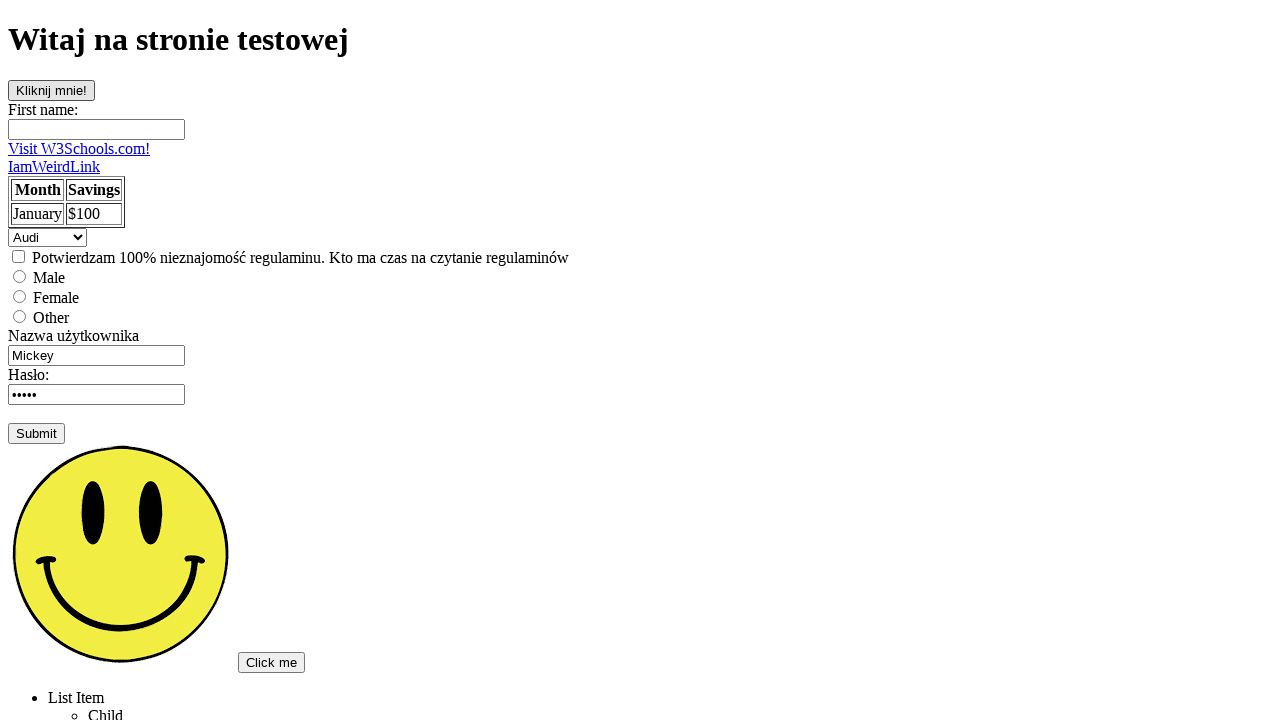

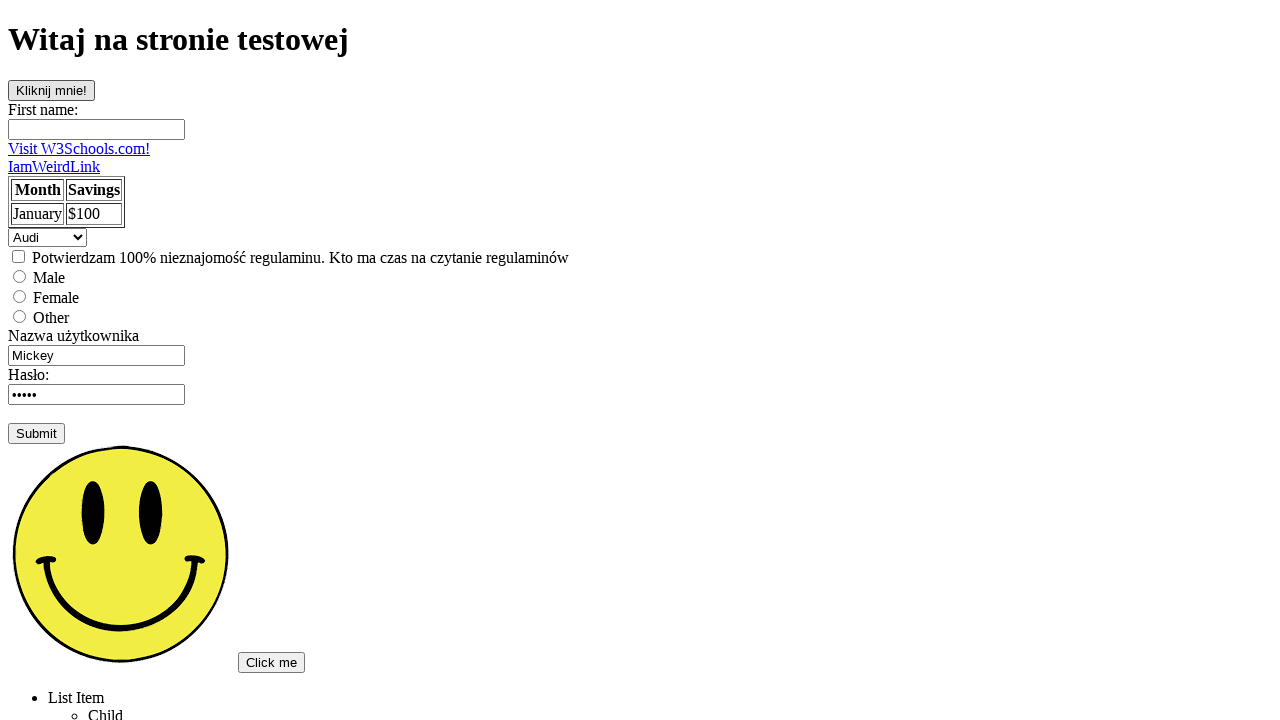